Tests checkbox state changes by checking and unchecking a newsletter subscription checkbox and verifying the status text updates accordingly.

Starting URL: https://osstep.github.io/action_check

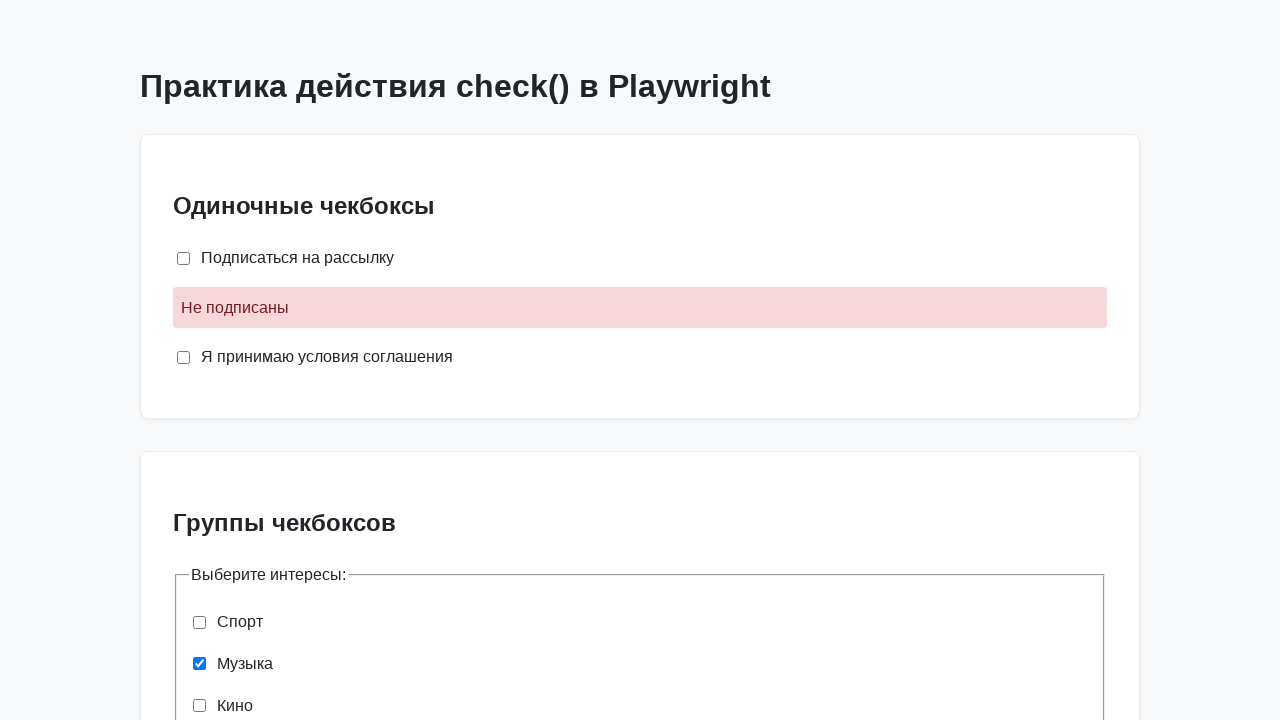

Located newsletter subscription checkbox
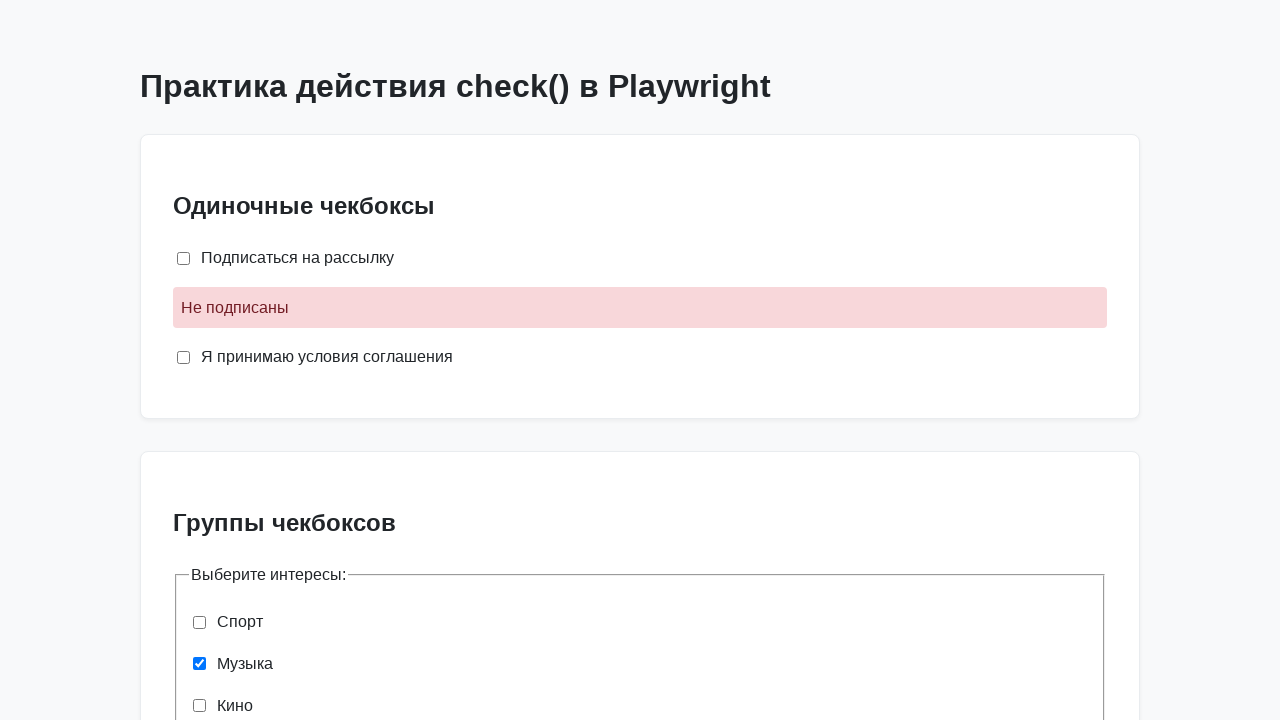

Located newsletter status element
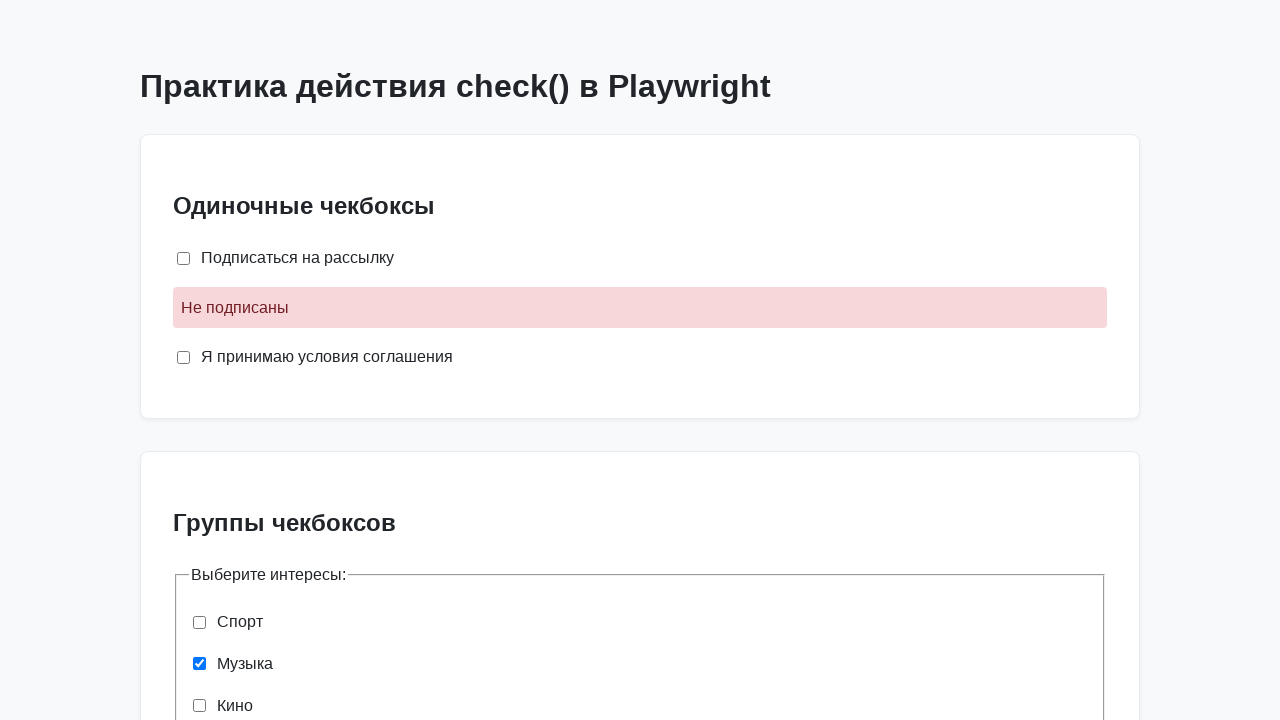

Checked the newsletter subscription checkbox at (184, 258) on internal:label="\u041f\u043e\u0434\u043f\u0438\u0441\u0430\u0442\u044c\u0441\u04
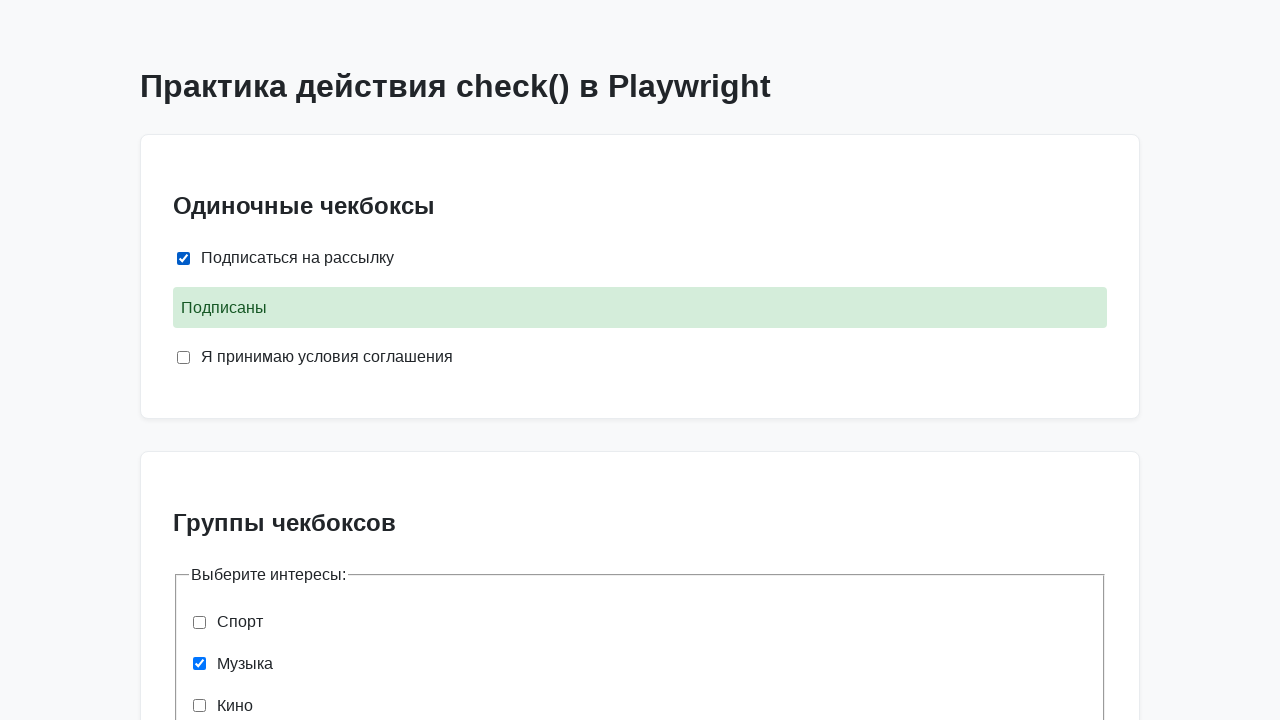

Verified status text changed to 'Подписаны' (Subscribed)
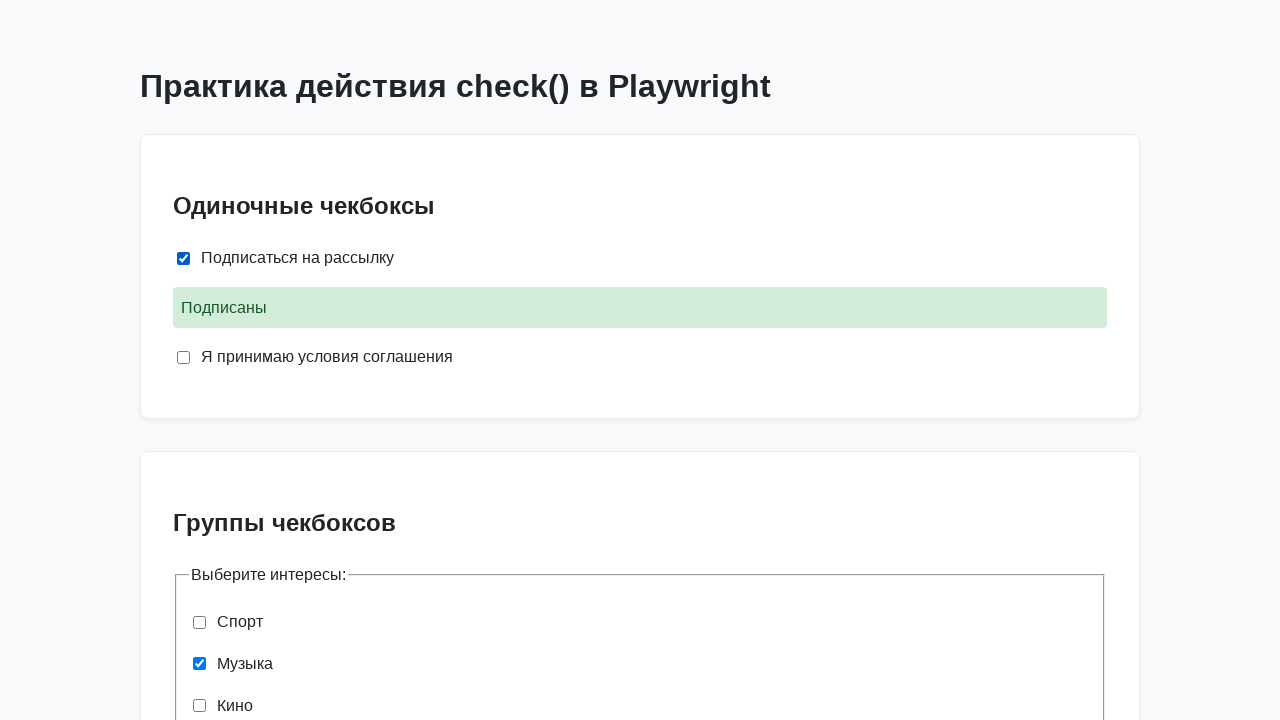

Unchecked the newsletter subscription checkbox at (184, 258) on internal:label="\u041f\u043e\u0434\u043f\u0438\u0441\u0430\u0442\u044c\u0441\u04
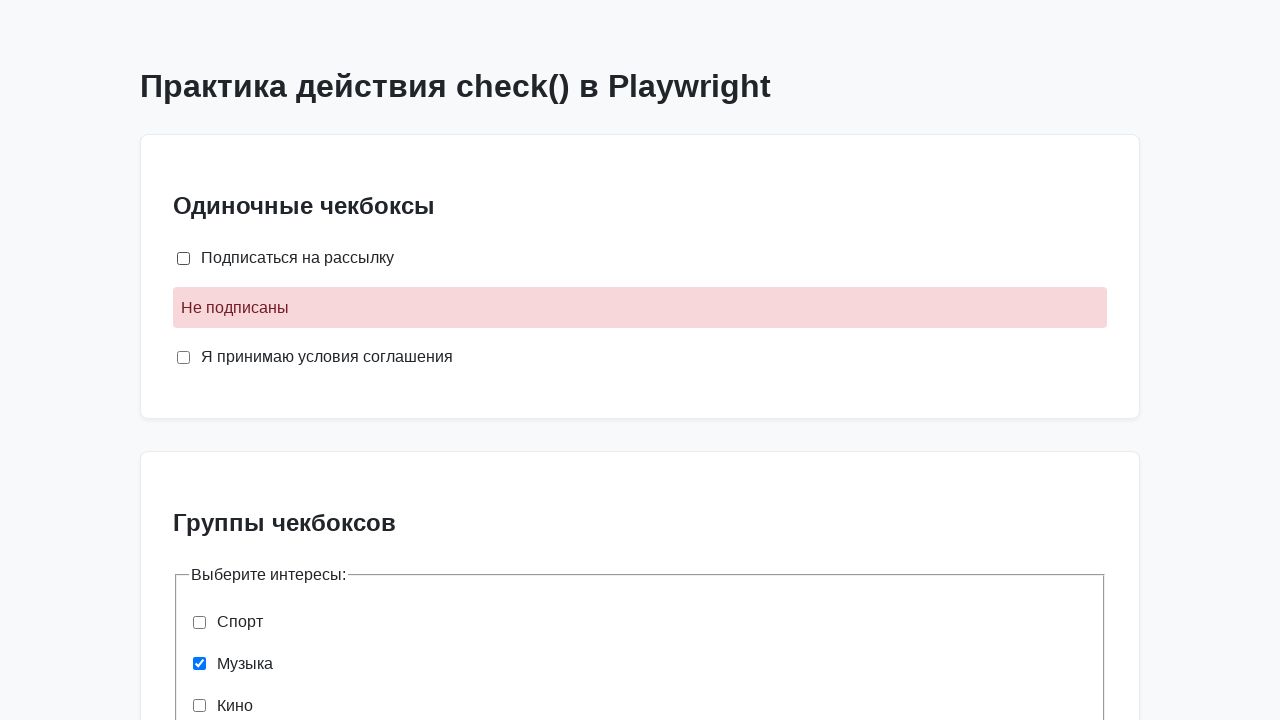

Verified status text changed back to 'Не подписаны' (Not subscribed)
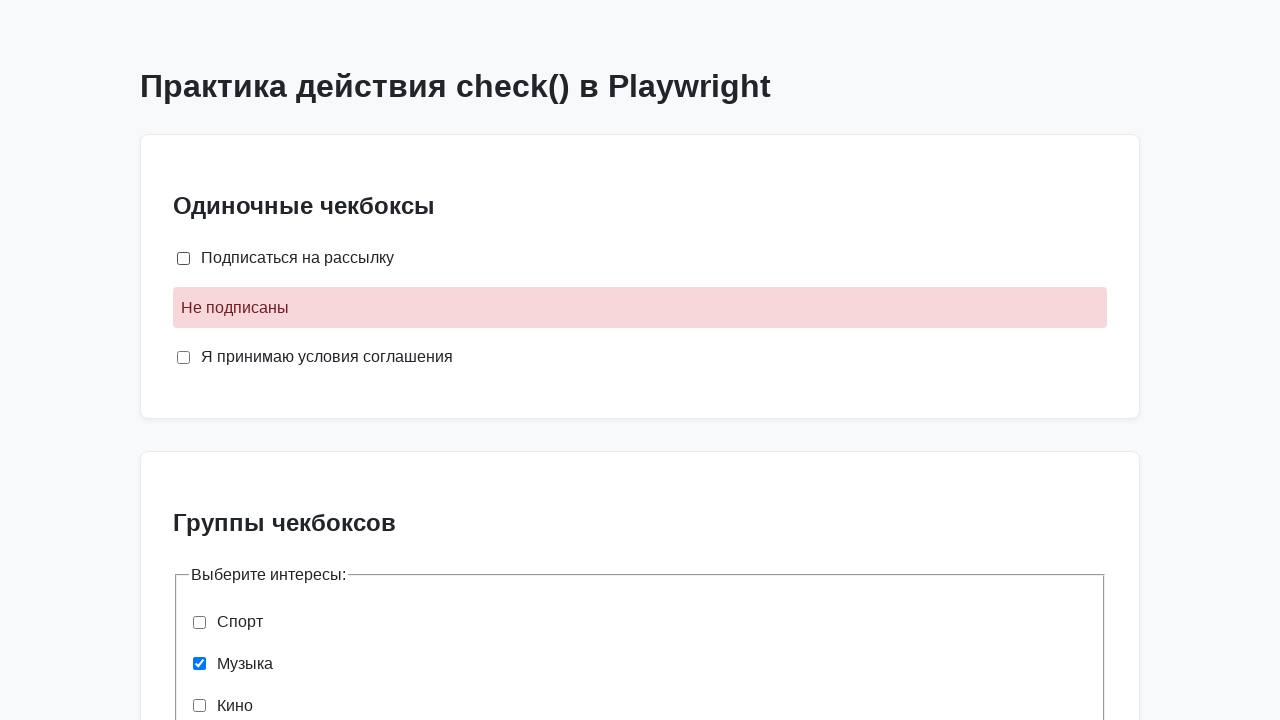

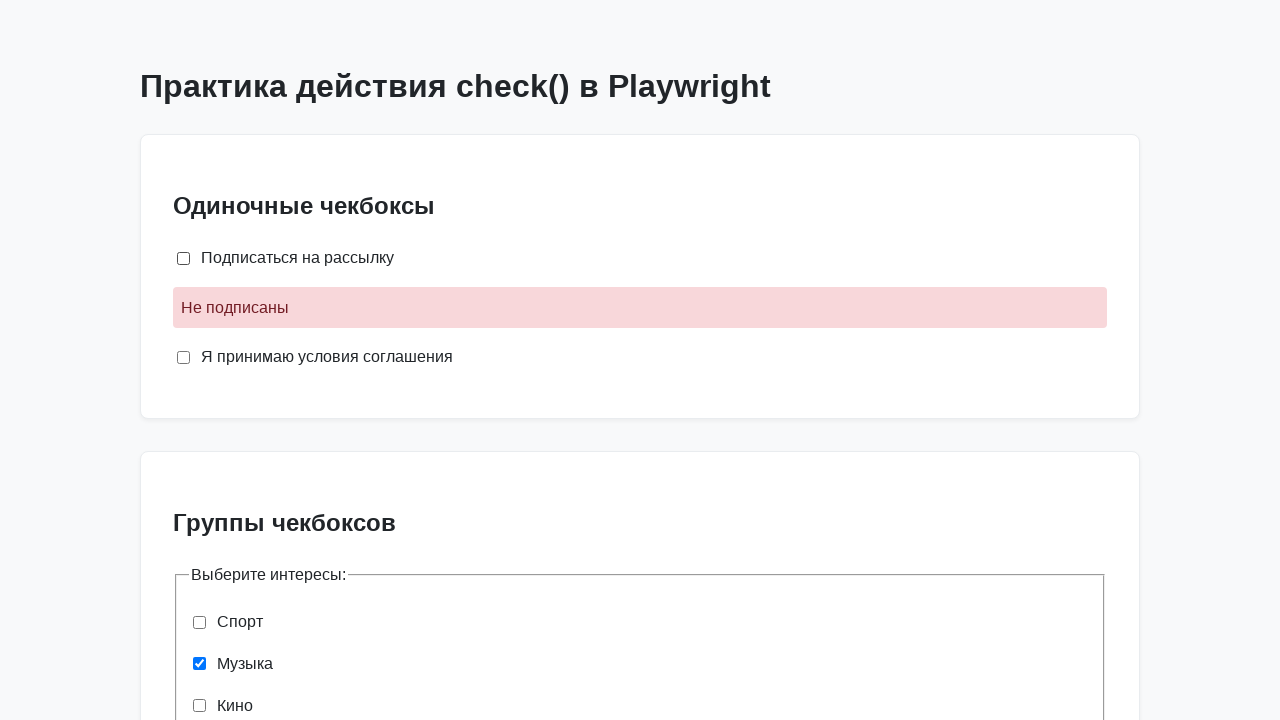